Tests displaying all items after navigating through different filter views.

Starting URL: https://demo.playwright.dev/todomvc

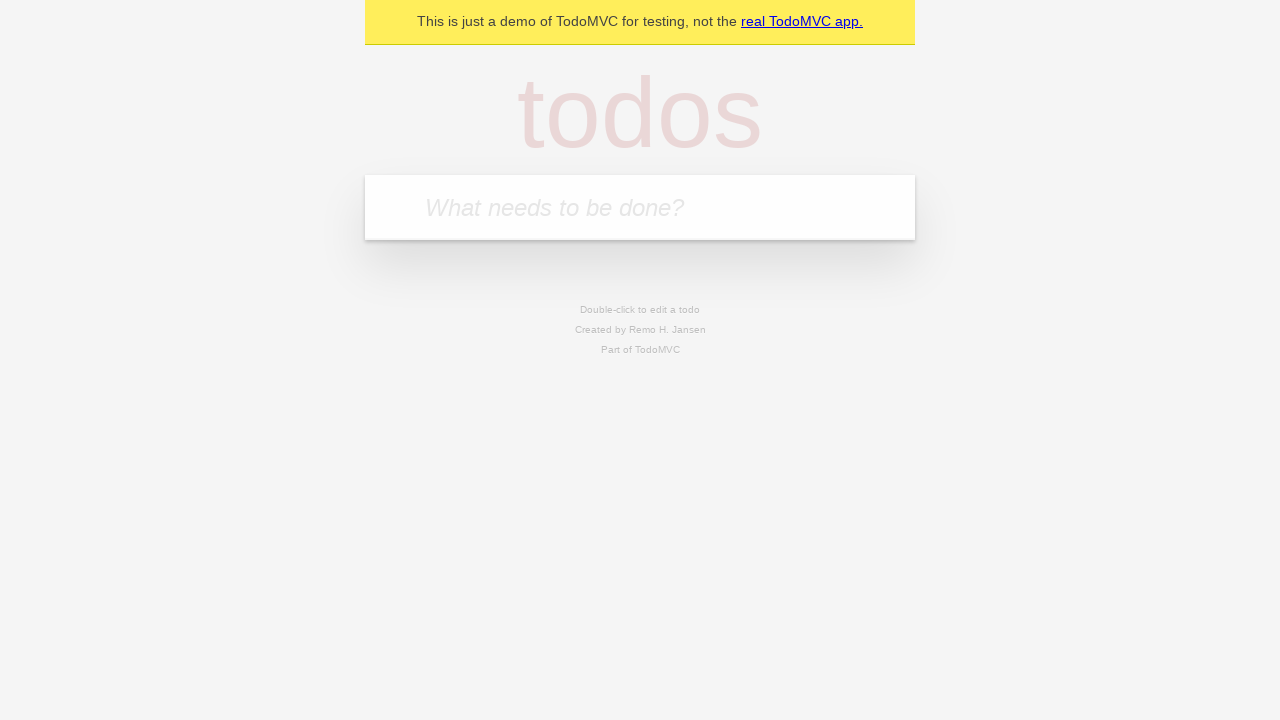

Filled todo input with 'buy some cheese' on internal:attr=[placeholder="What needs to be done?"i]
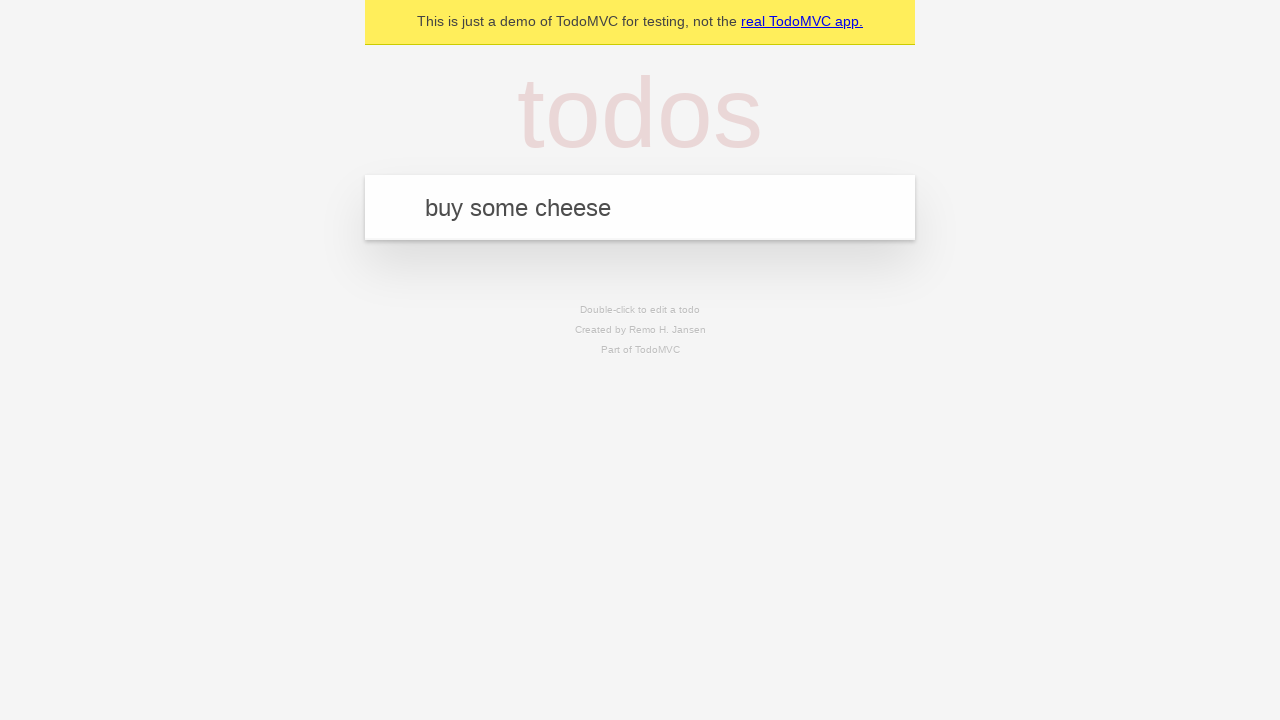

Pressed Enter to add first todo item on internal:attr=[placeholder="What needs to be done?"i]
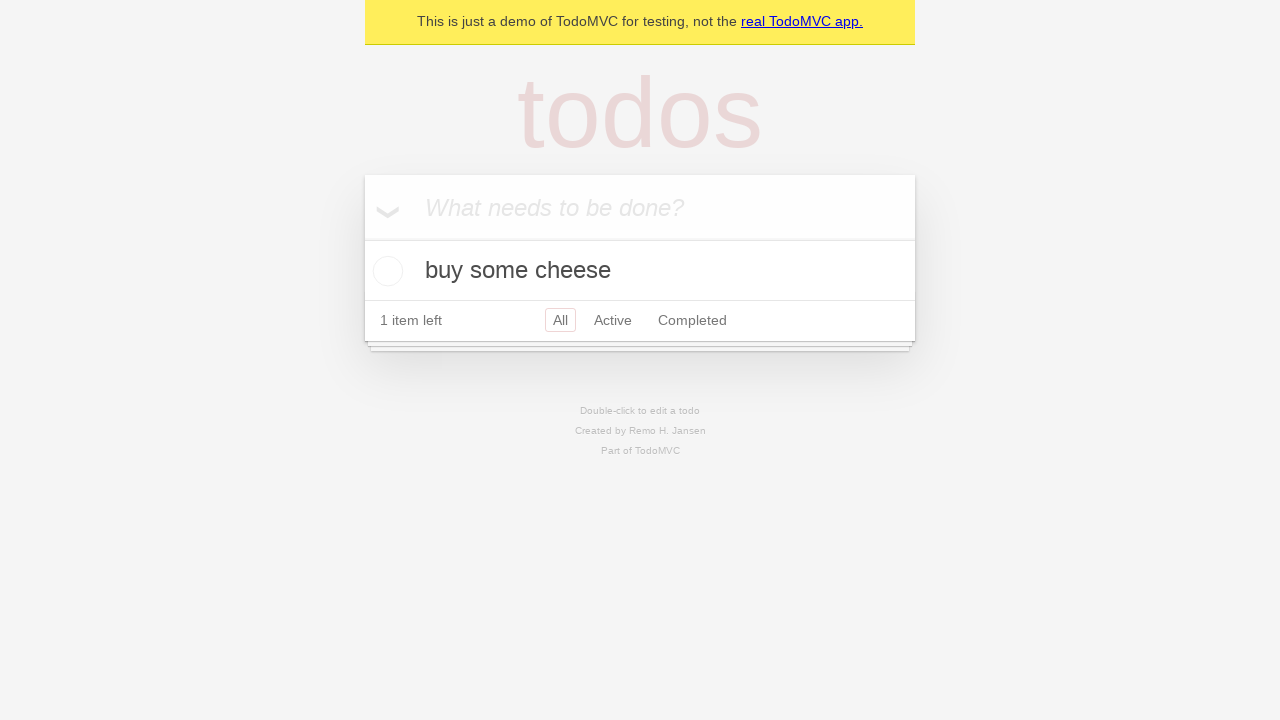

Filled todo input with 'feed the cat' on internal:attr=[placeholder="What needs to be done?"i]
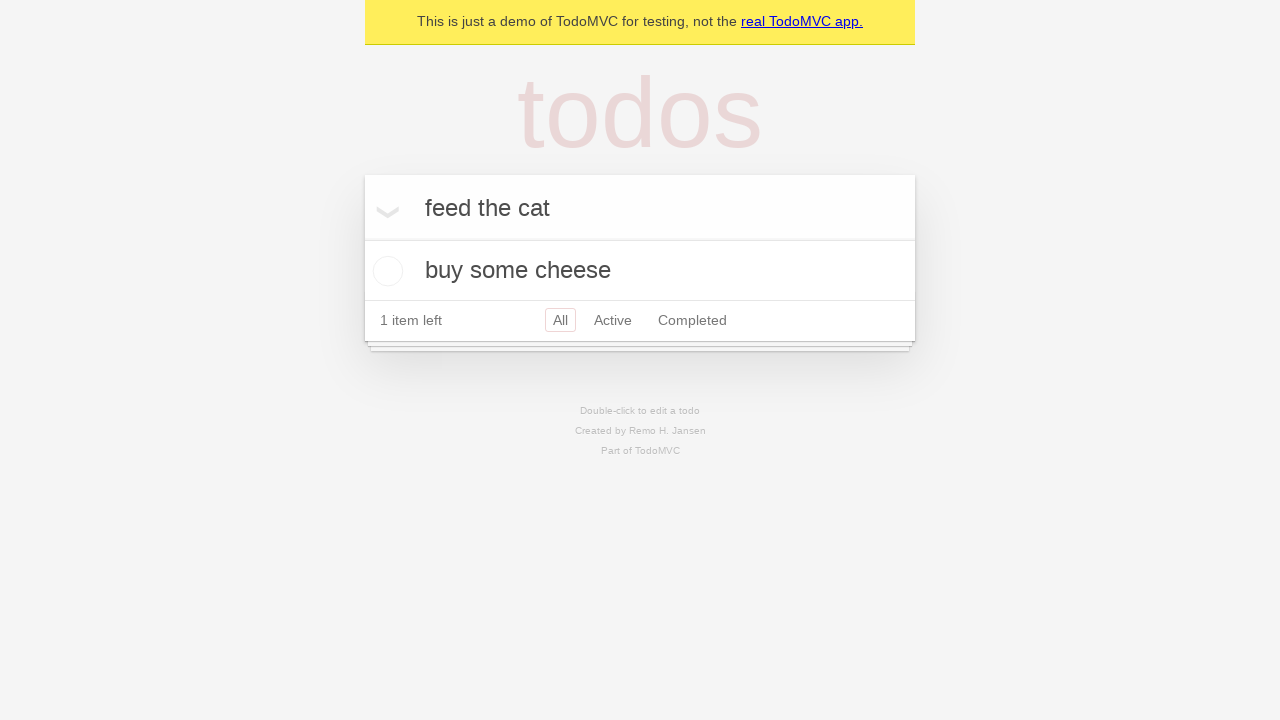

Pressed Enter to add second todo item on internal:attr=[placeholder="What needs to be done?"i]
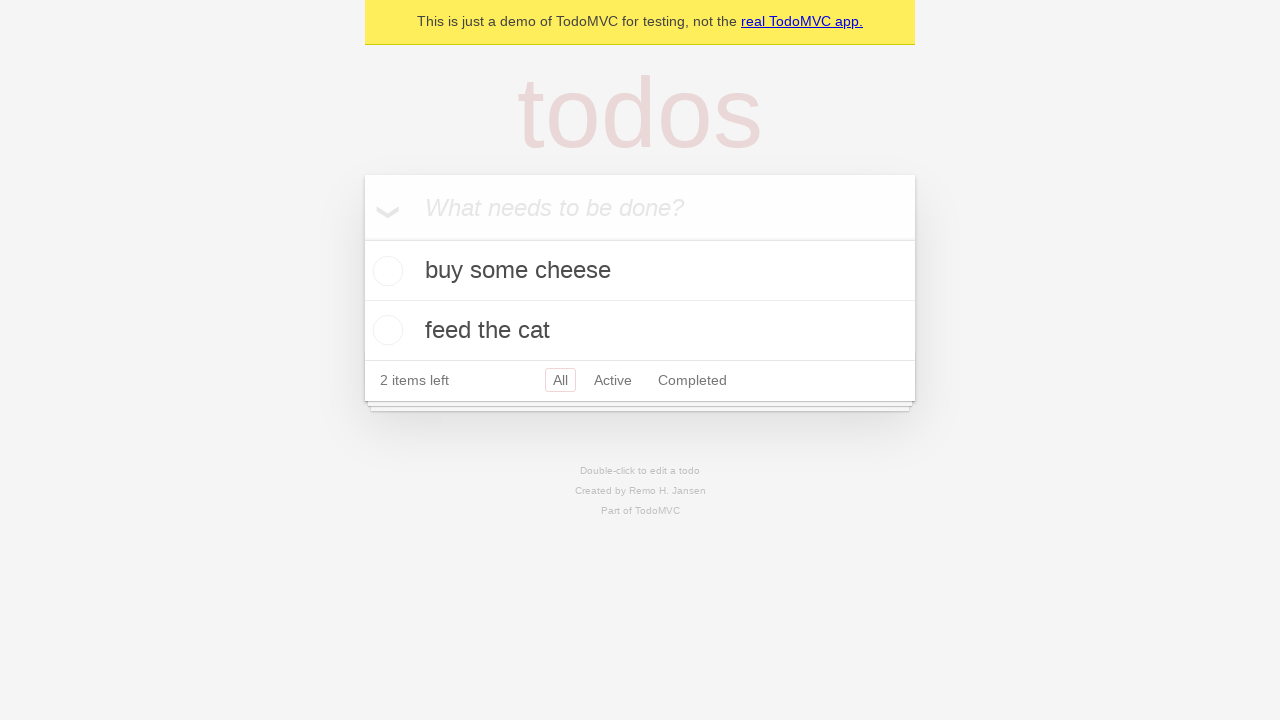

Filled todo input with 'book a doctors appointment' on internal:attr=[placeholder="What needs to be done?"i]
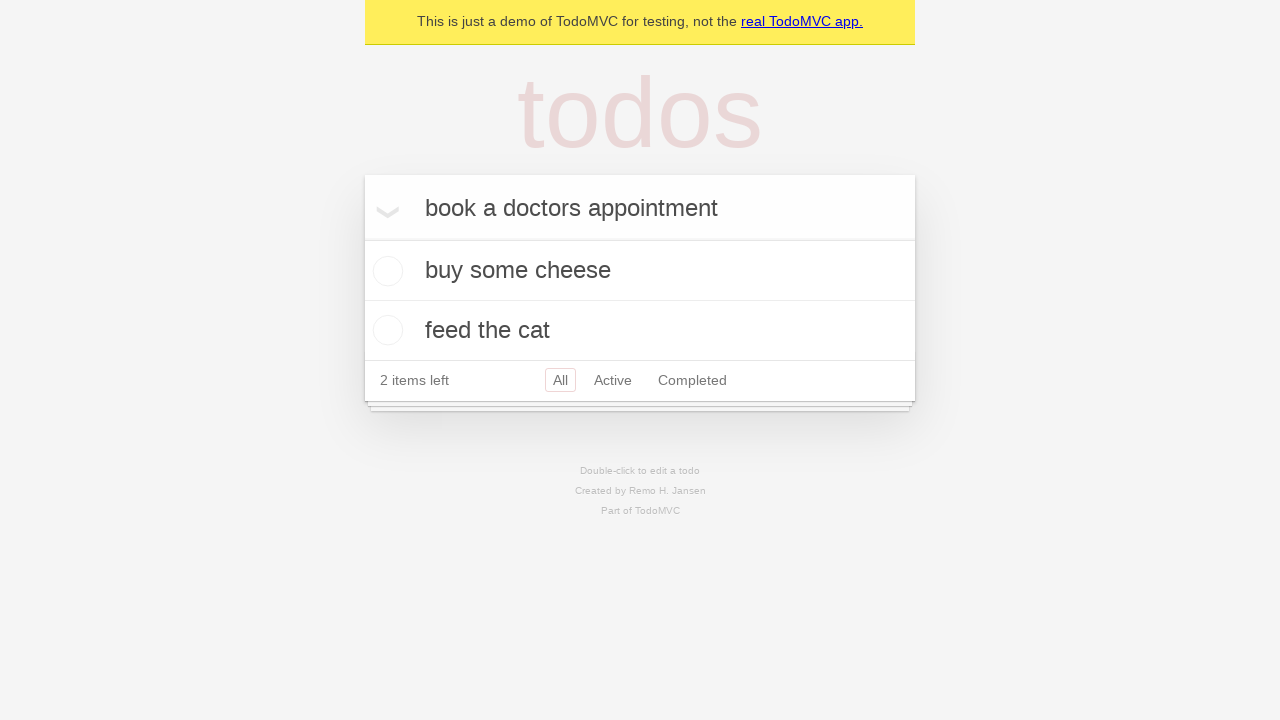

Pressed Enter to add third todo item on internal:attr=[placeholder="What needs to be done?"i]
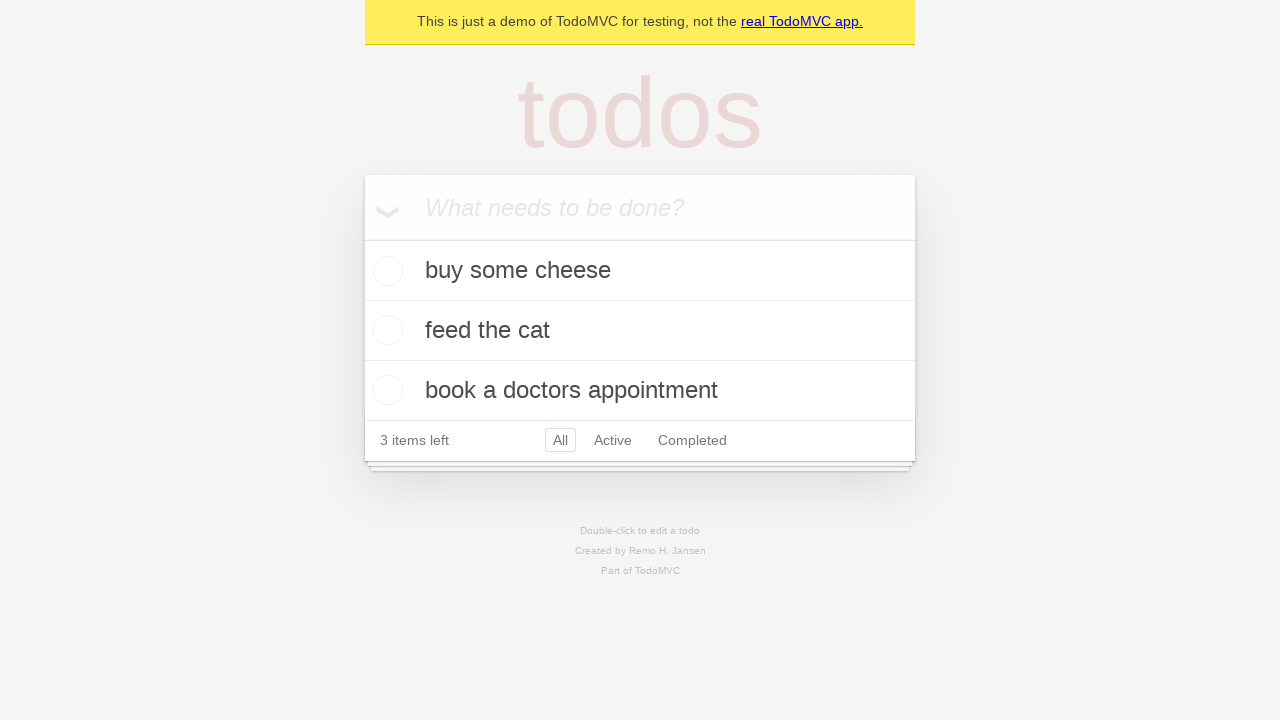

Checked the second todo item at (385, 330) on internal:testid=[data-testid="todo-item"s] >> nth=1 >> internal:role=checkbox
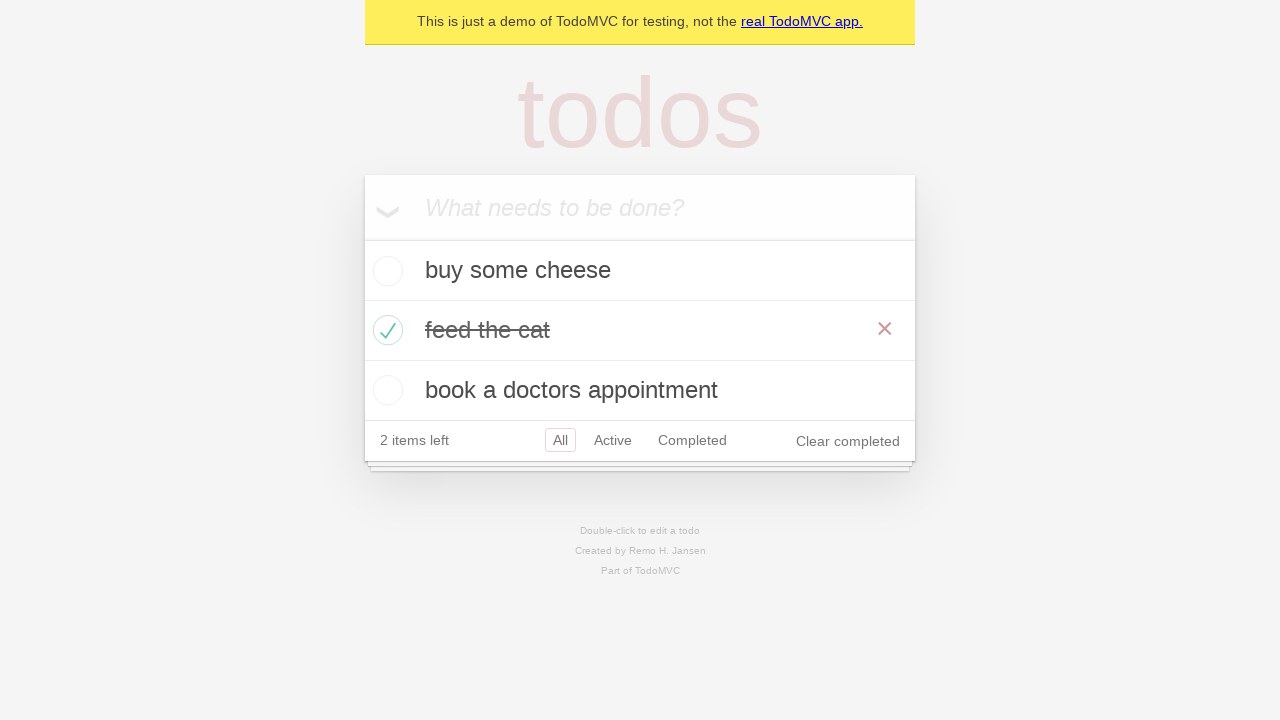

Clicked Active filter to display only active items at (613, 440) on internal:role=link[name="Active"i]
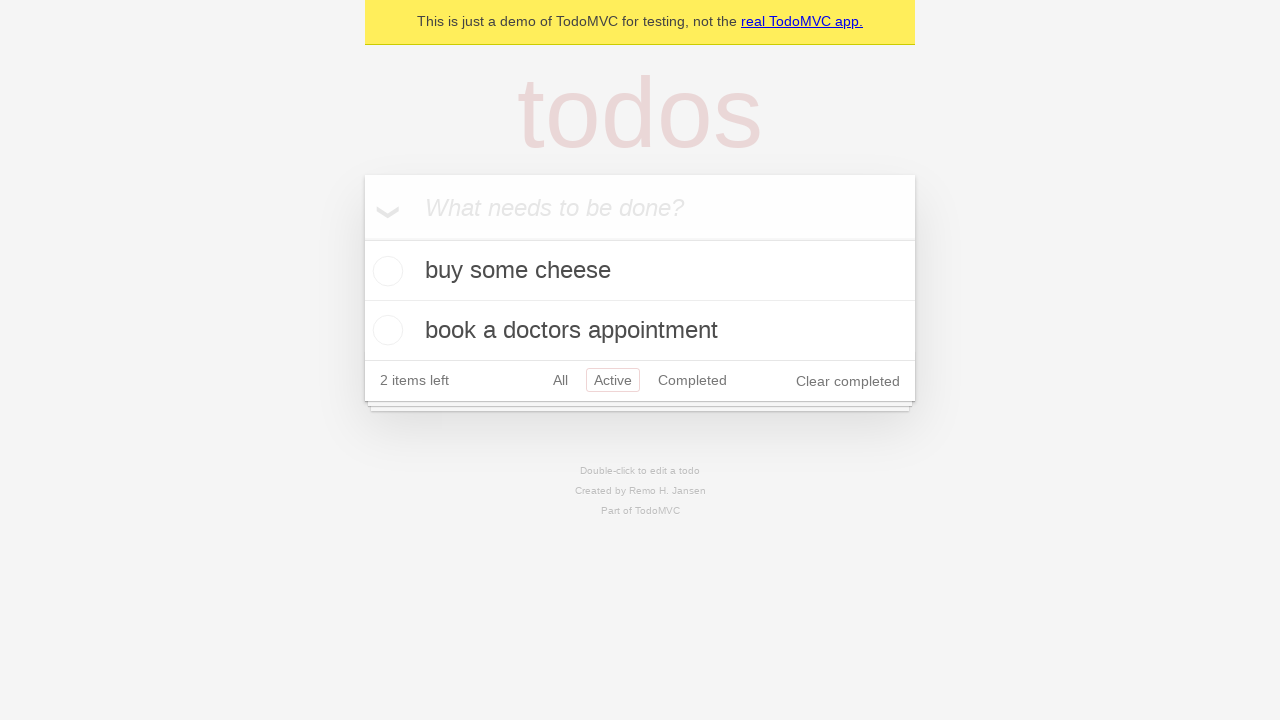

Clicked Completed filter to display only completed items at (692, 380) on internal:role=link[name="Completed"i]
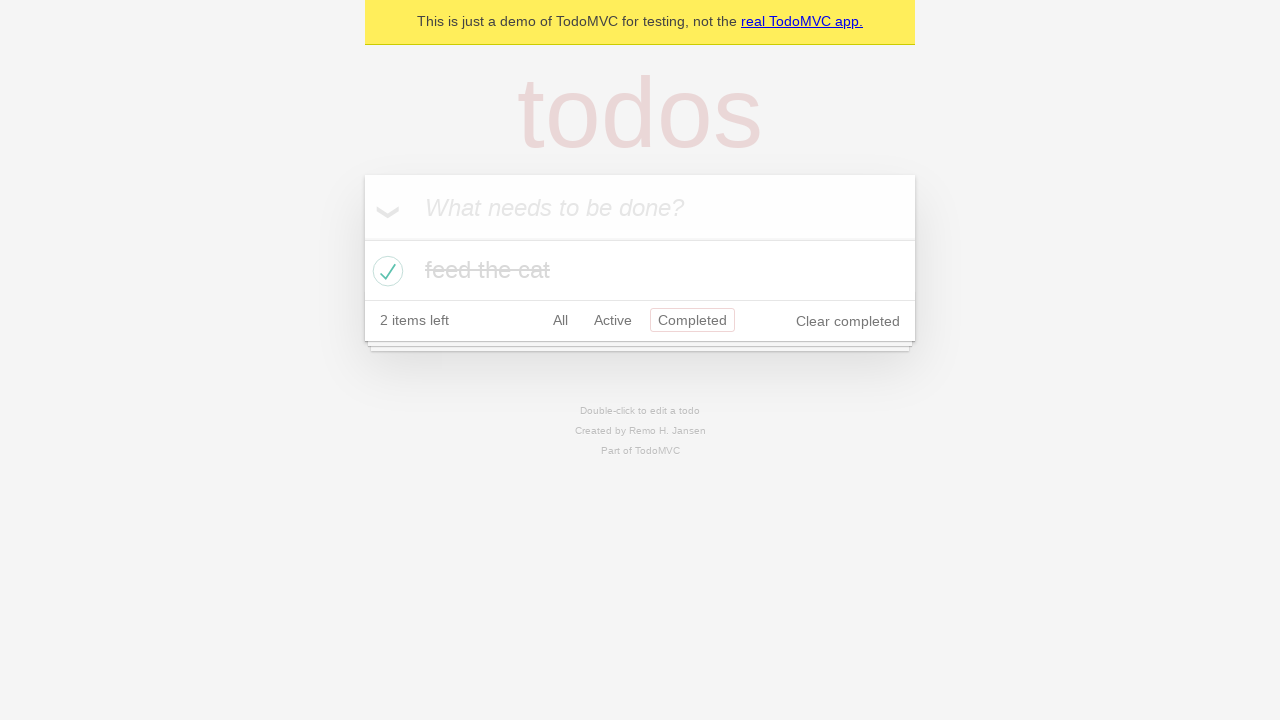

Clicked All filter to display all items at (560, 320) on internal:role=link[name="All"i]
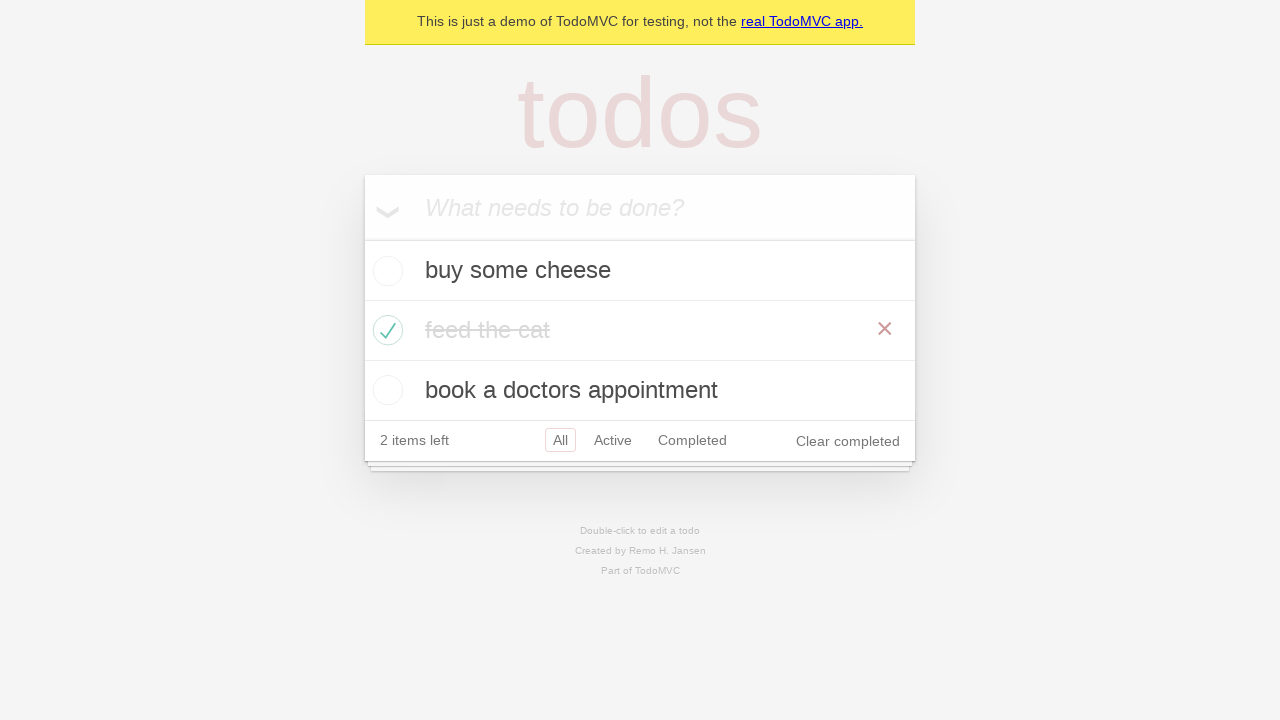

All todo items loaded successfully
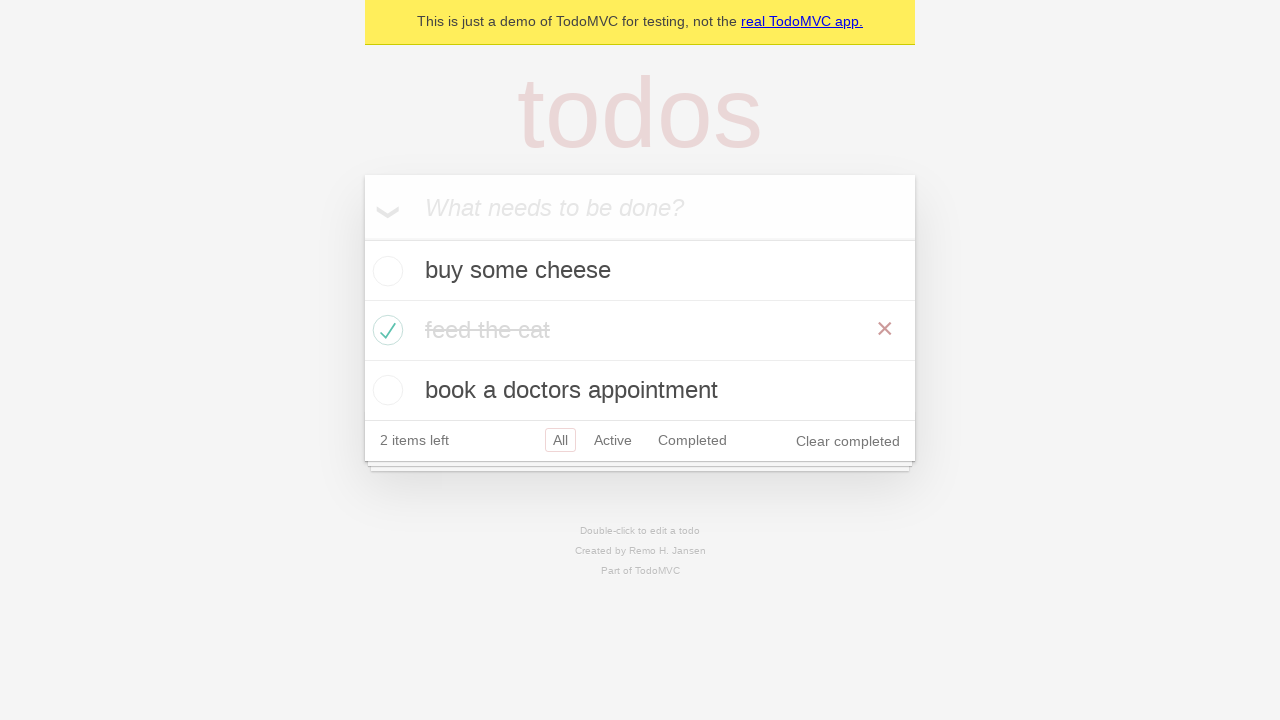

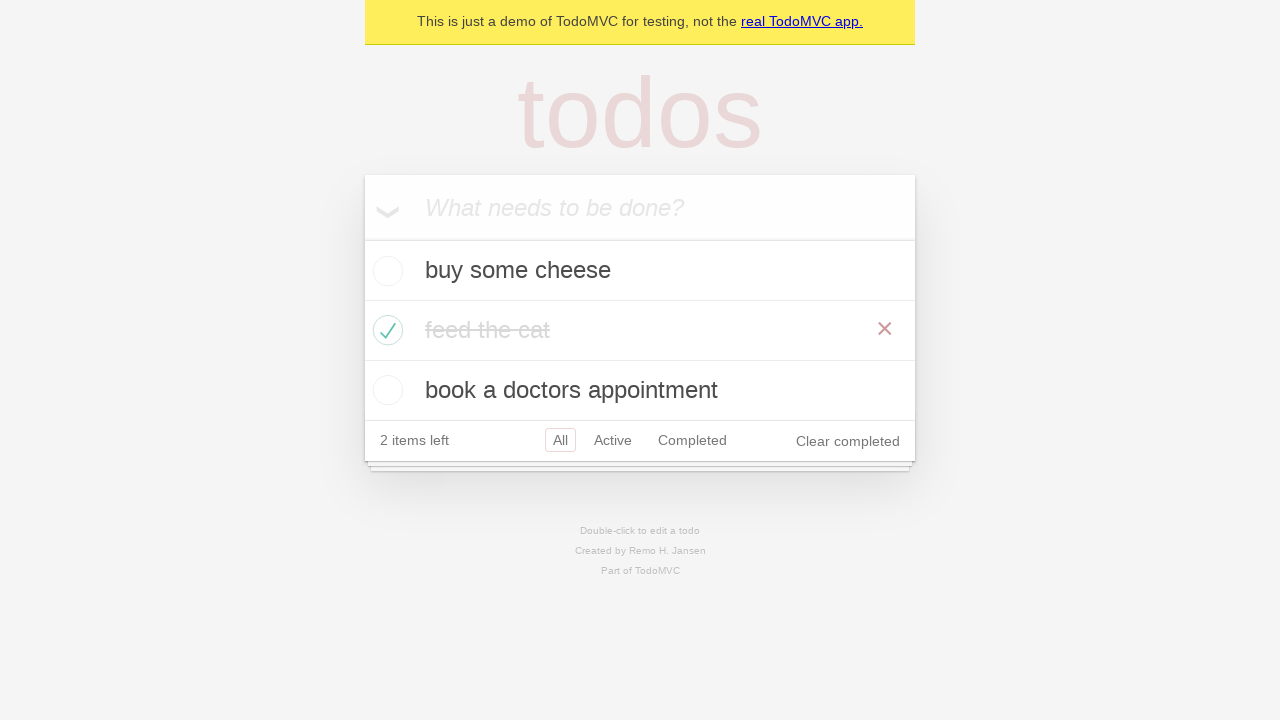